Tests that the currently applied filter is highlighted with selected class

Starting URL: https://demo.playwright.dev/todomvc

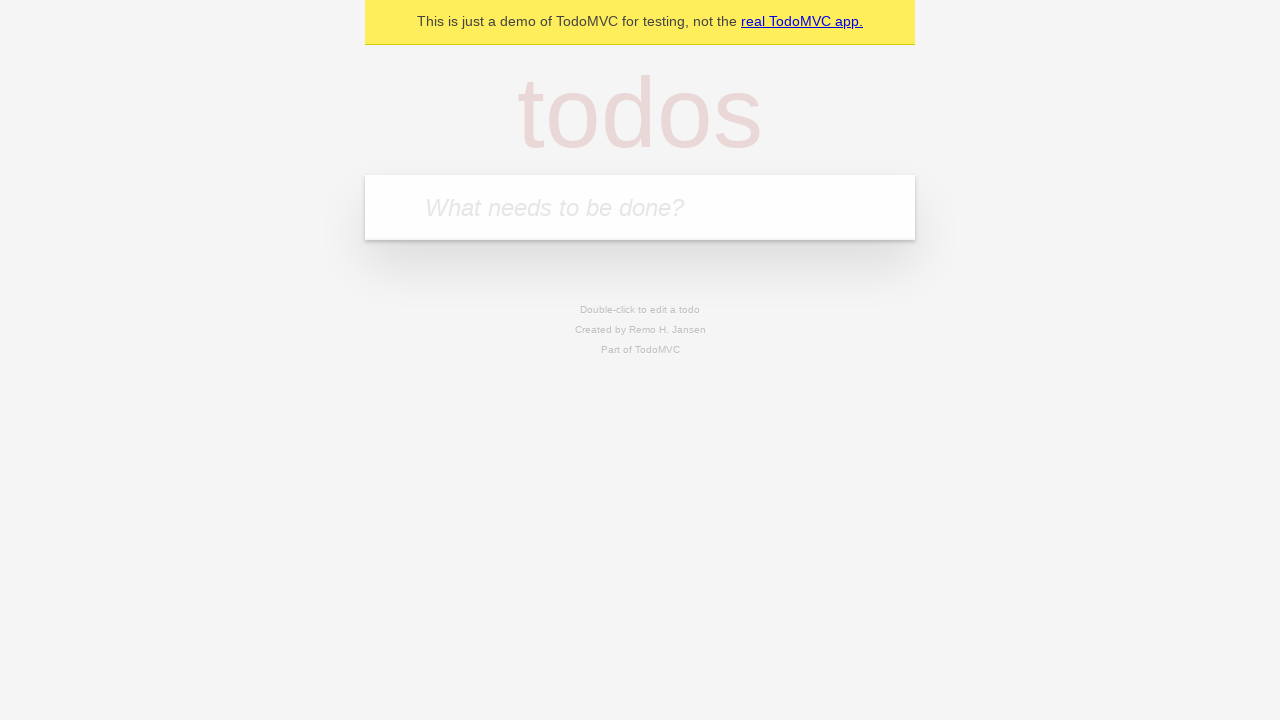

Filled todo input with 'buy some cheese' on internal:attr=[placeholder="What needs to be done?"i]
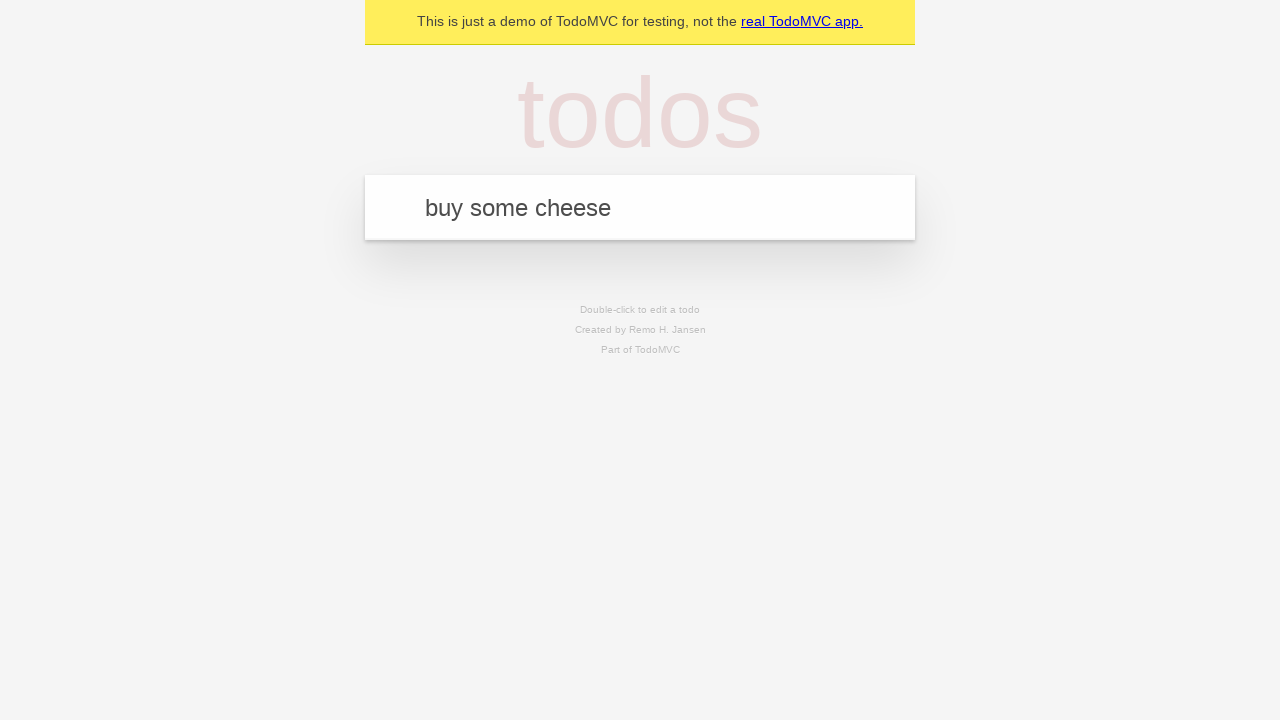

Pressed Enter to create todo 'buy some cheese' on internal:attr=[placeholder="What needs to be done?"i]
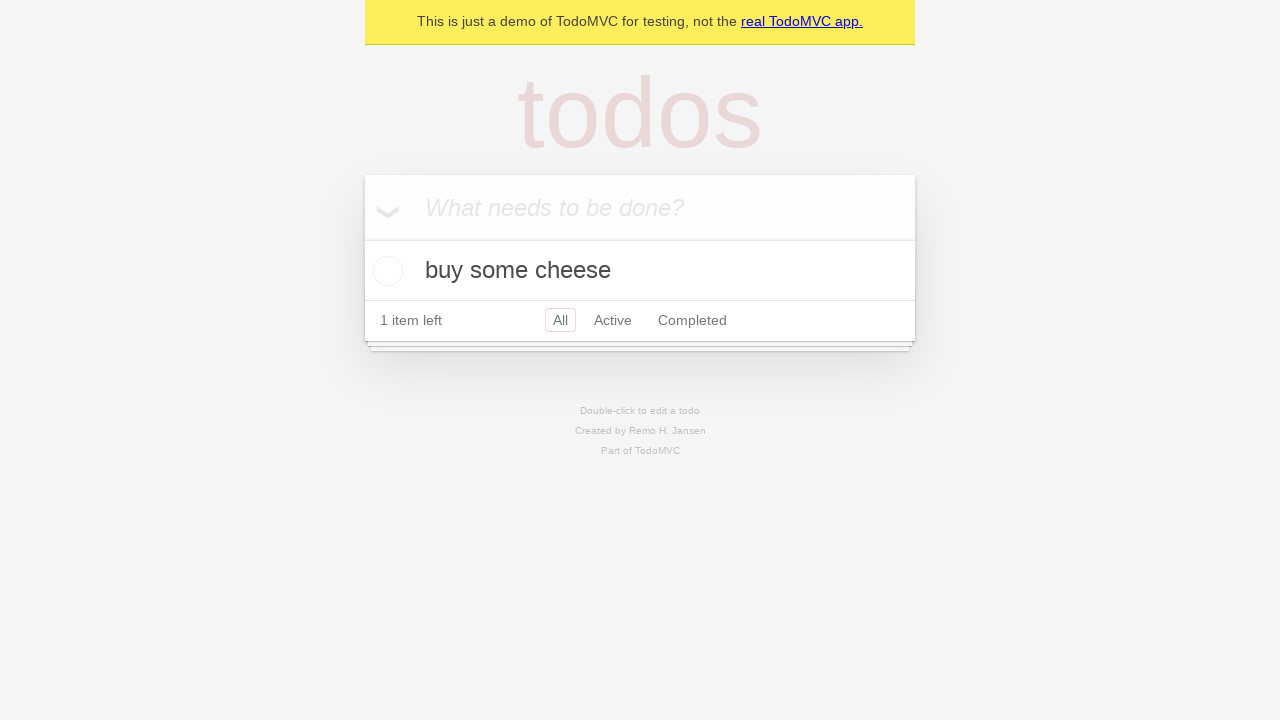

Filled todo input with 'feed the cat' on internal:attr=[placeholder="What needs to be done?"i]
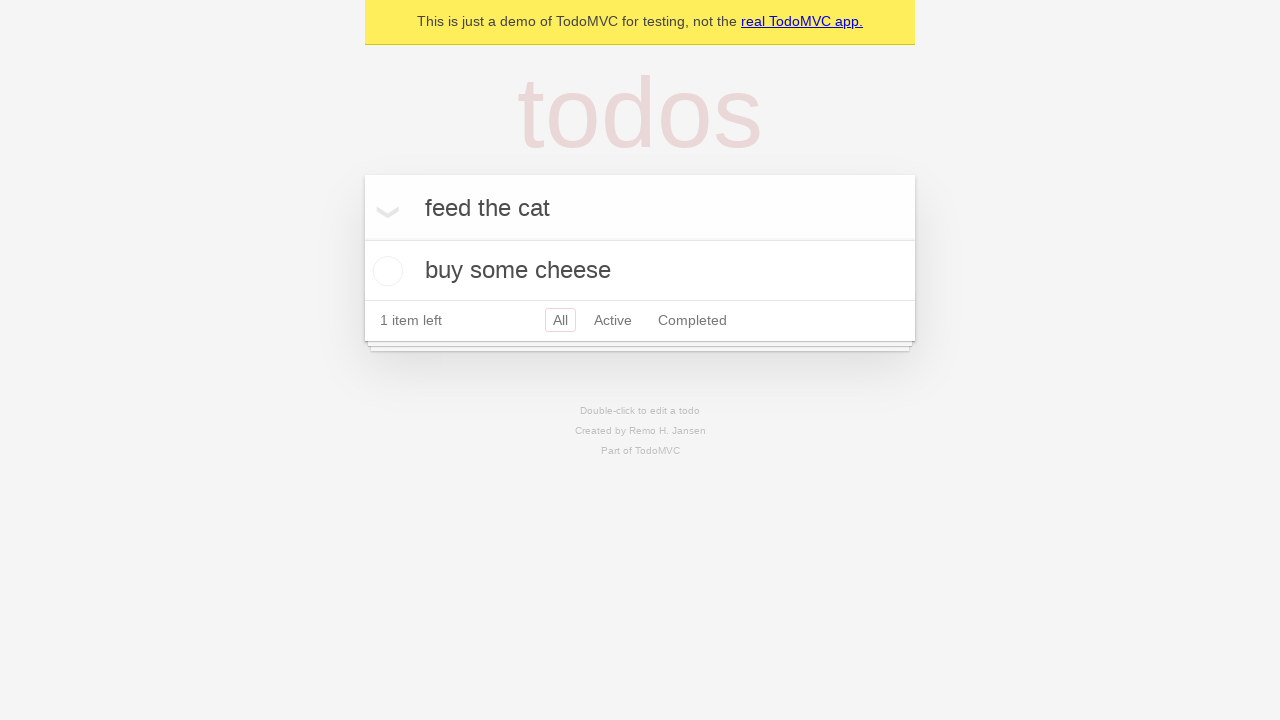

Pressed Enter to create todo 'feed the cat' on internal:attr=[placeholder="What needs to be done?"i]
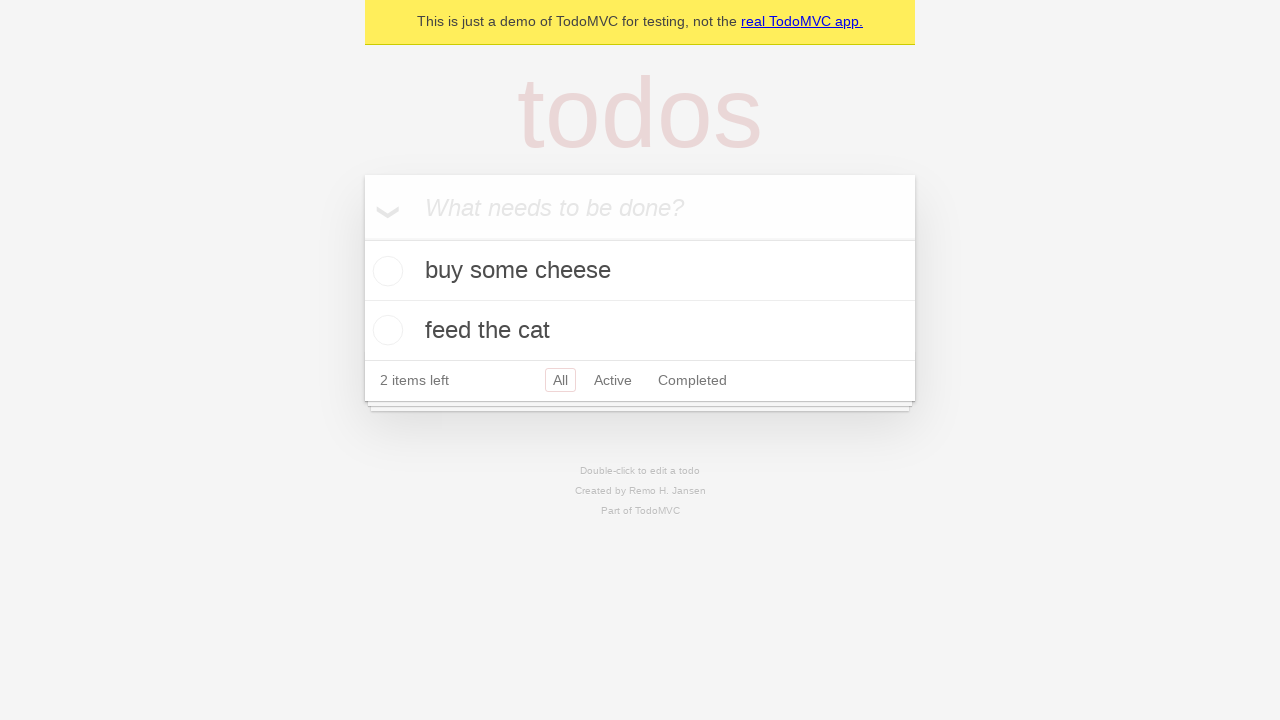

Filled todo input with 'book a doctors appointment' on internal:attr=[placeholder="What needs to be done?"i]
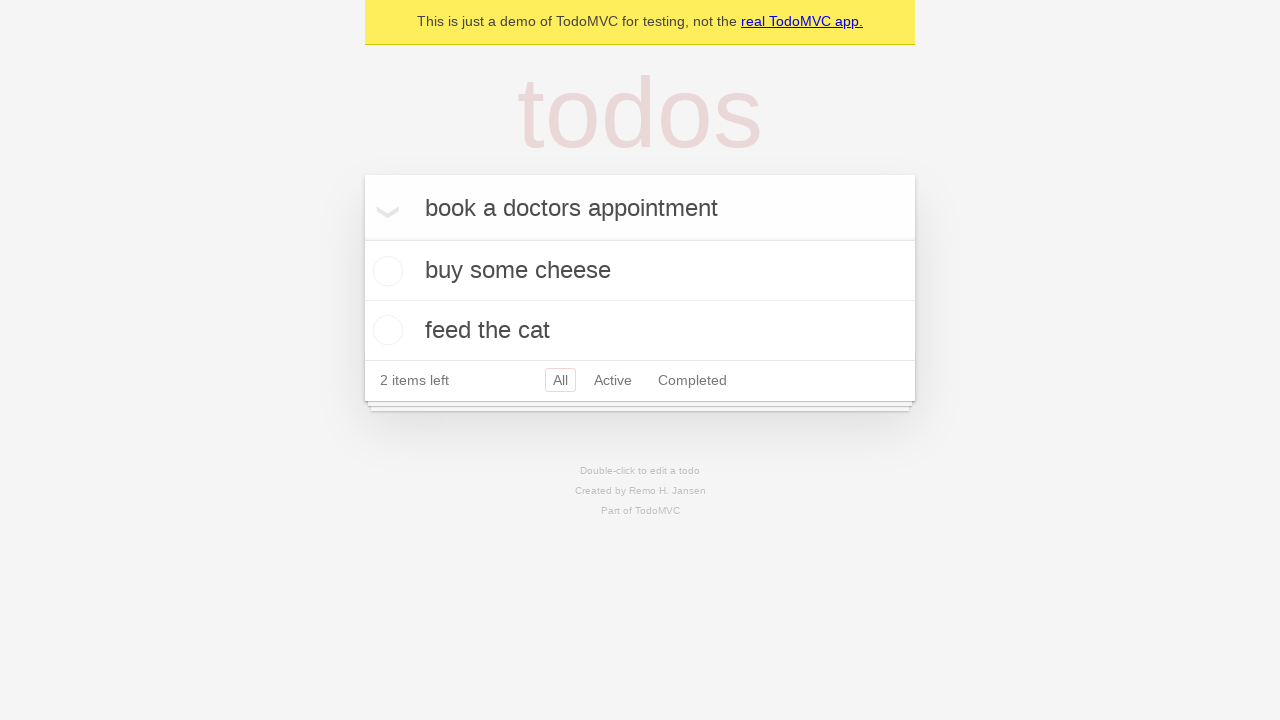

Pressed Enter to create todo 'book a doctors appointment' on internal:attr=[placeholder="What needs to be done?"i]
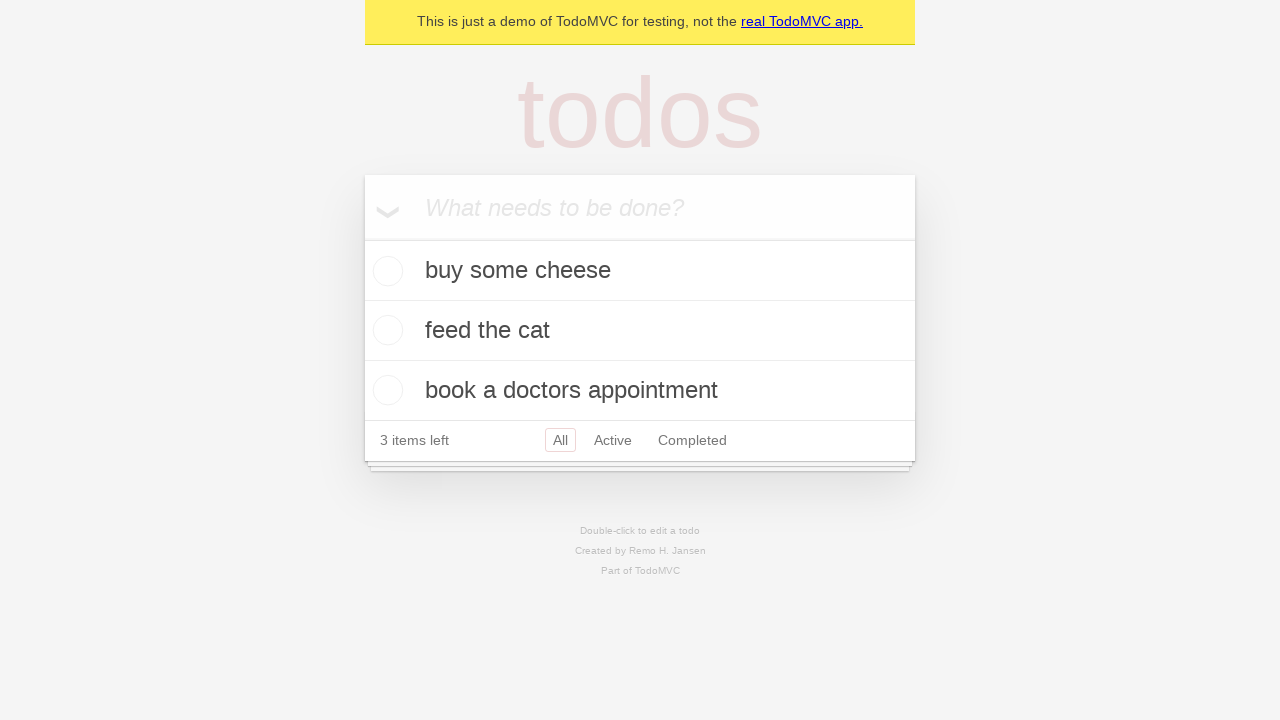

Waited for third todo item to be visible
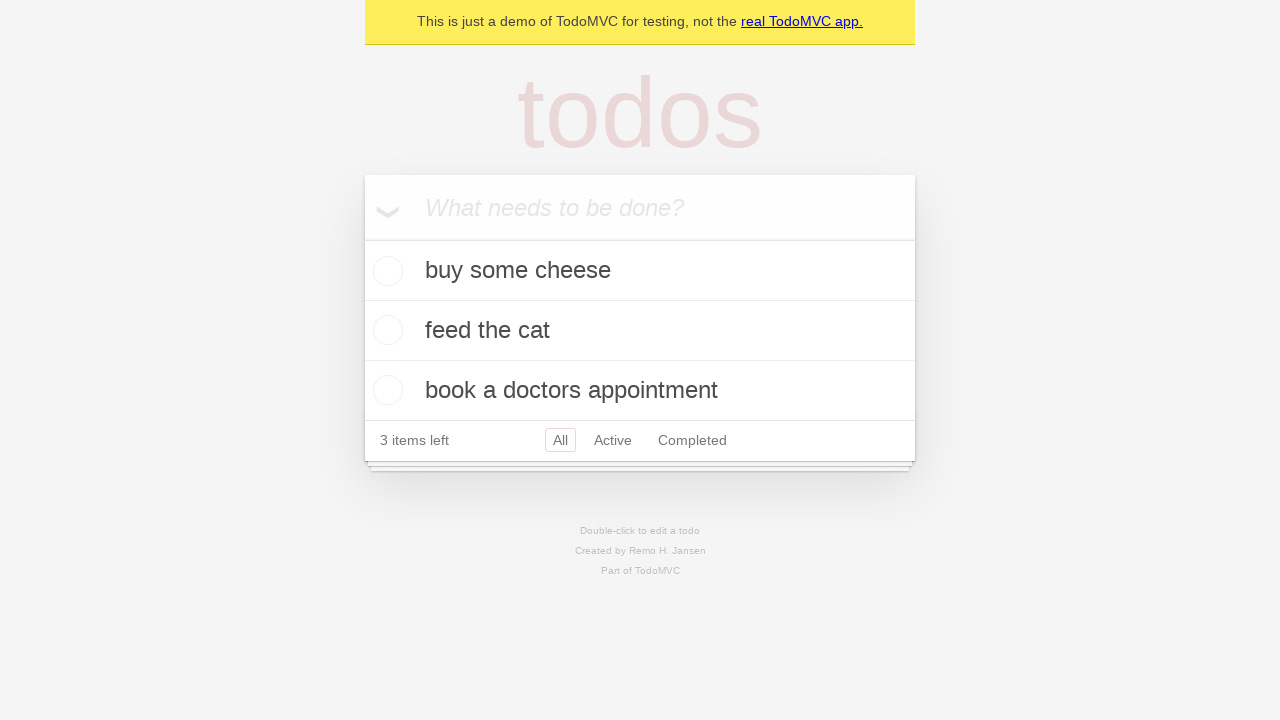

Clicked Active filter at (613, 440) on internal:role=link[name="Active"i]
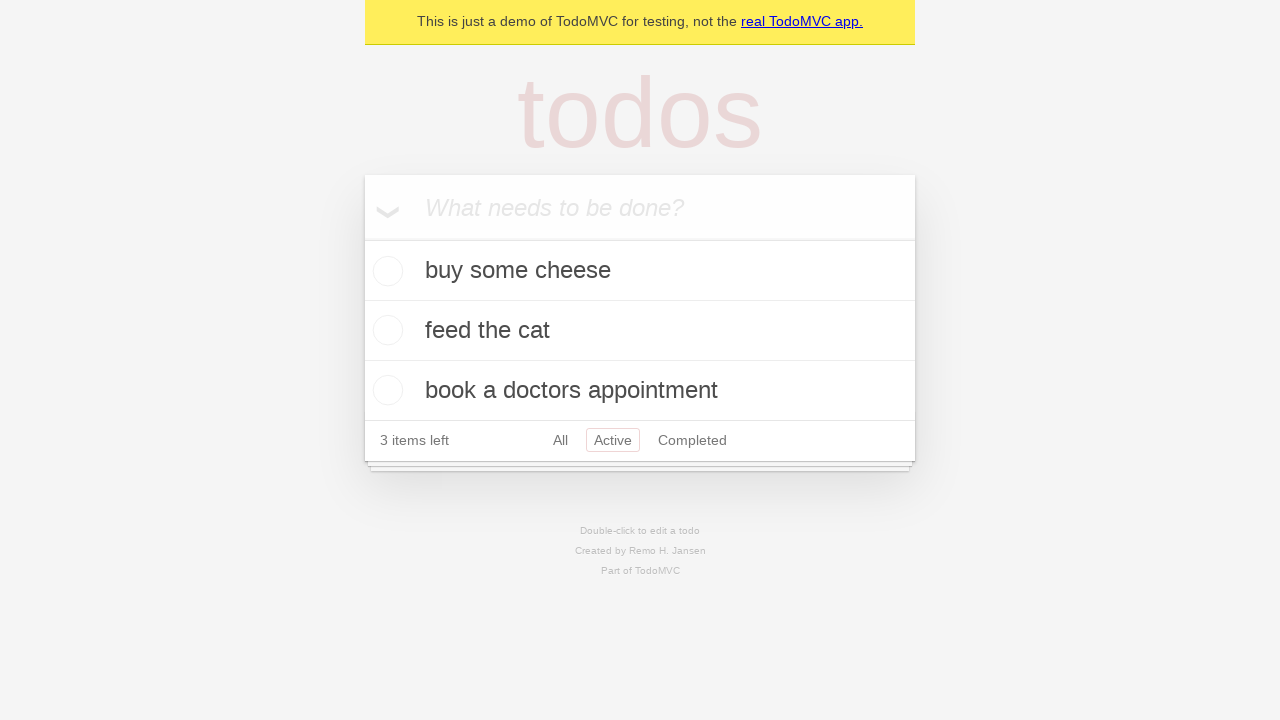

Clicked Completed filter to verify it highlights as selected at (692, 440) on internal:role=link[name="Completed"i]
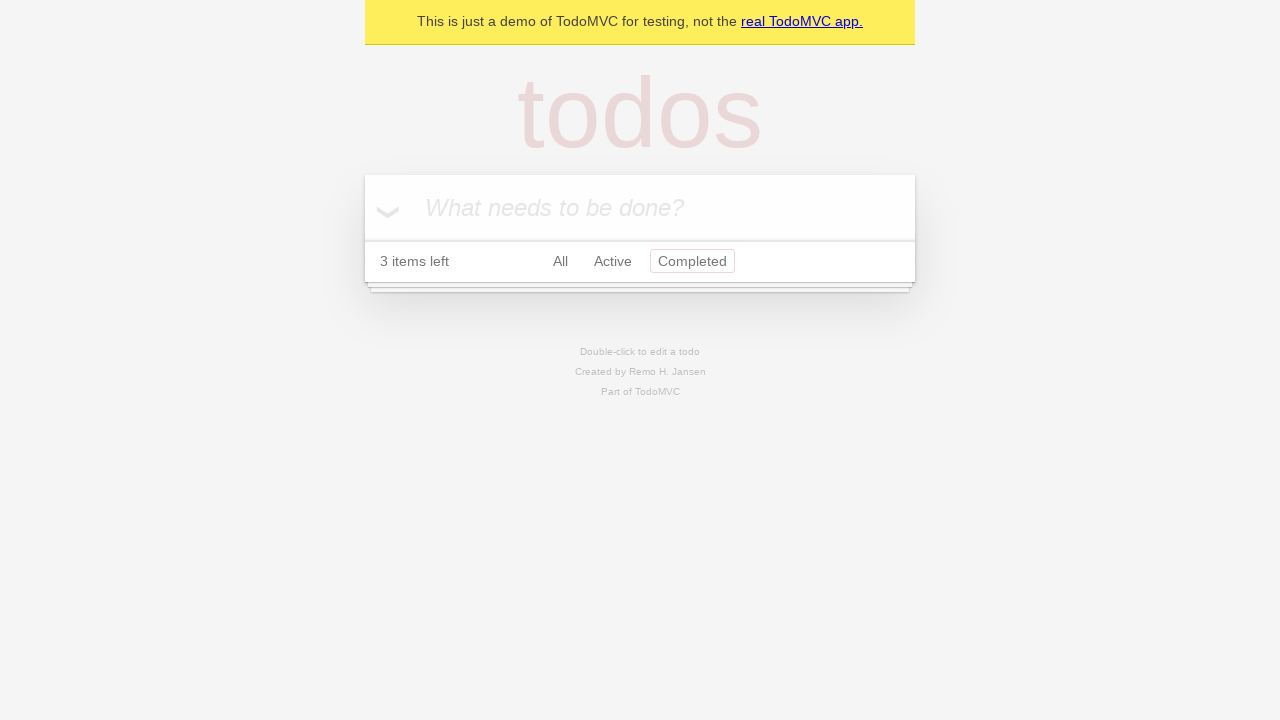

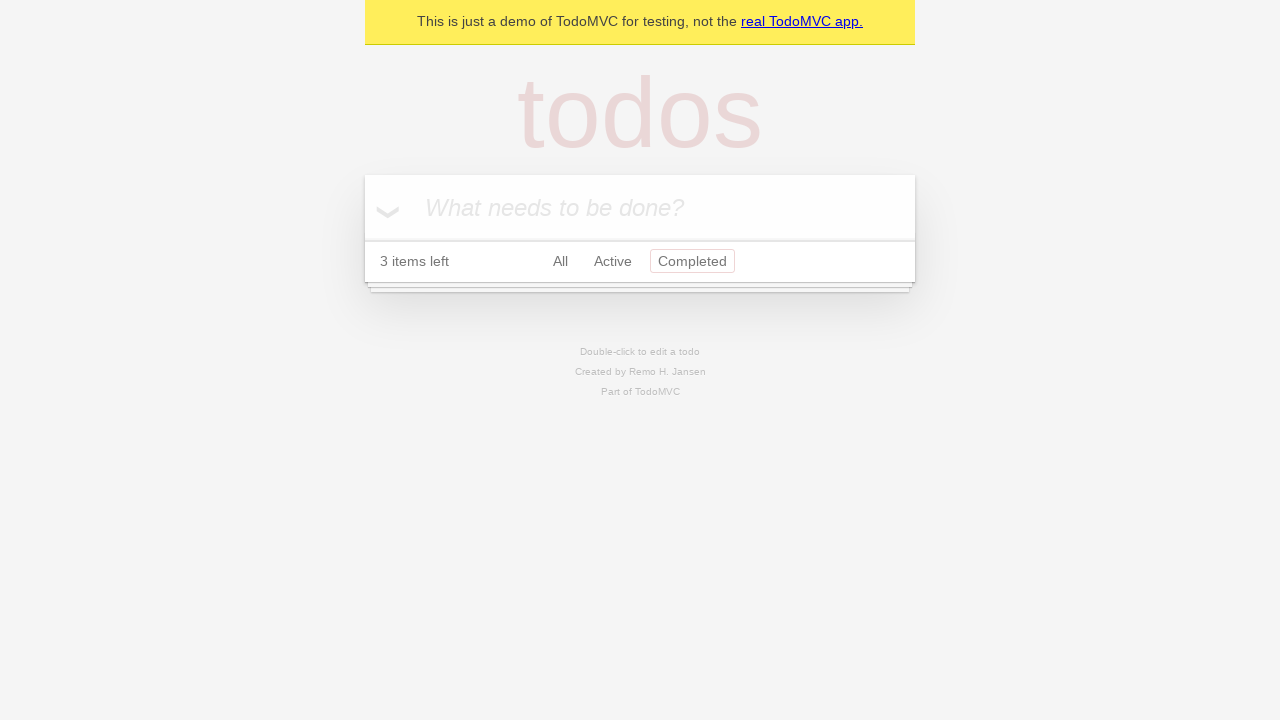